Tests element visibility by checking if various form elements (email textbox, radio button, textarea) are displayed and interacting with them by entering text or clicking.

Starting URL: https://automationfc.github.io/basic-form/index.html

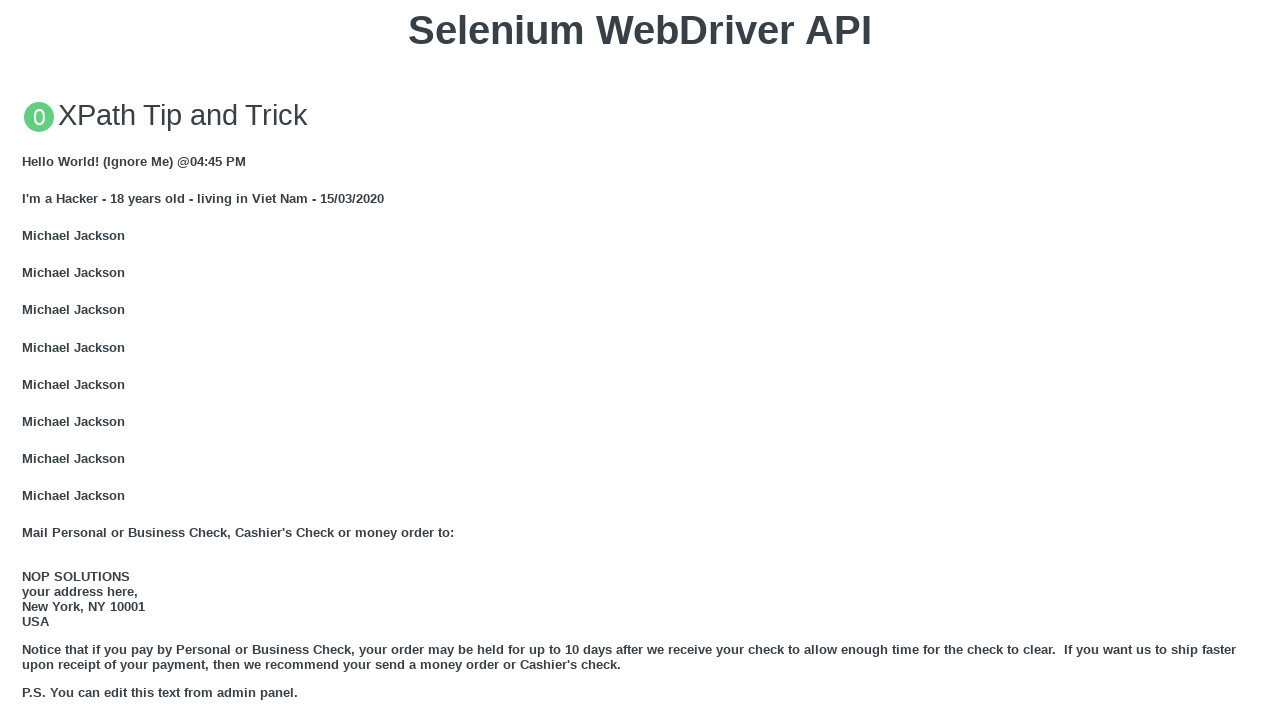

Located email textbox element
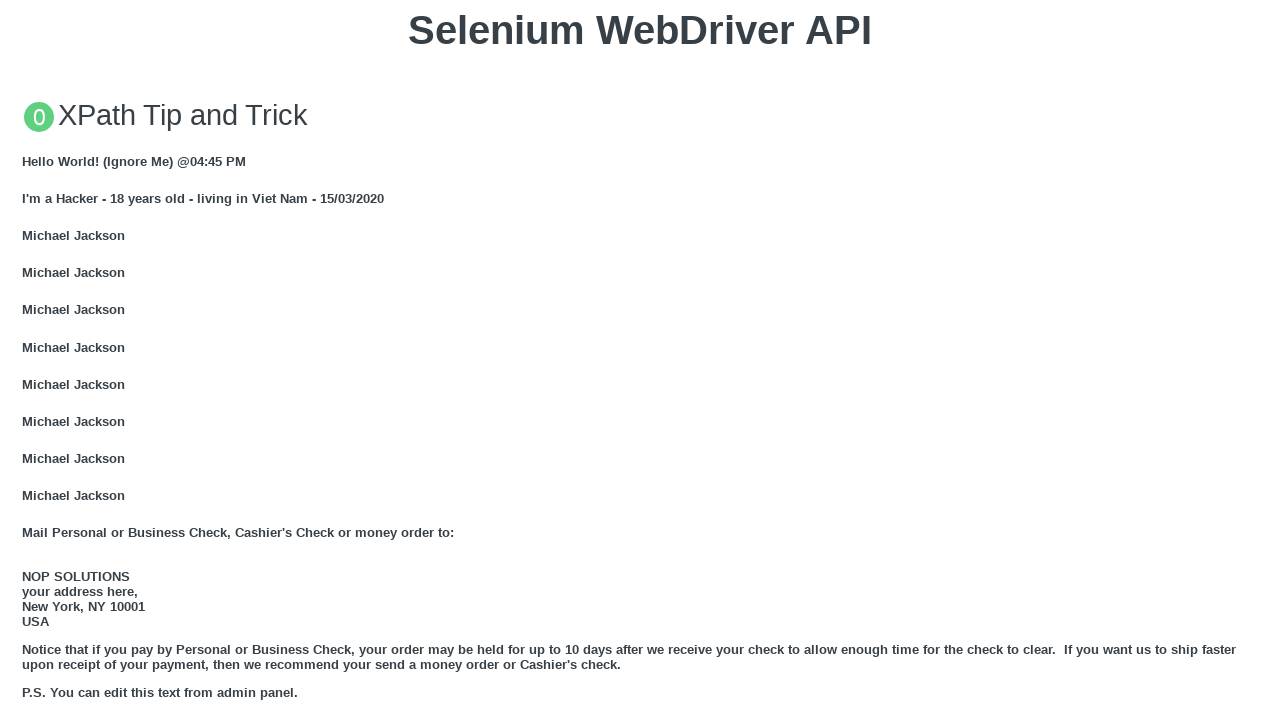

Email textbox is visible
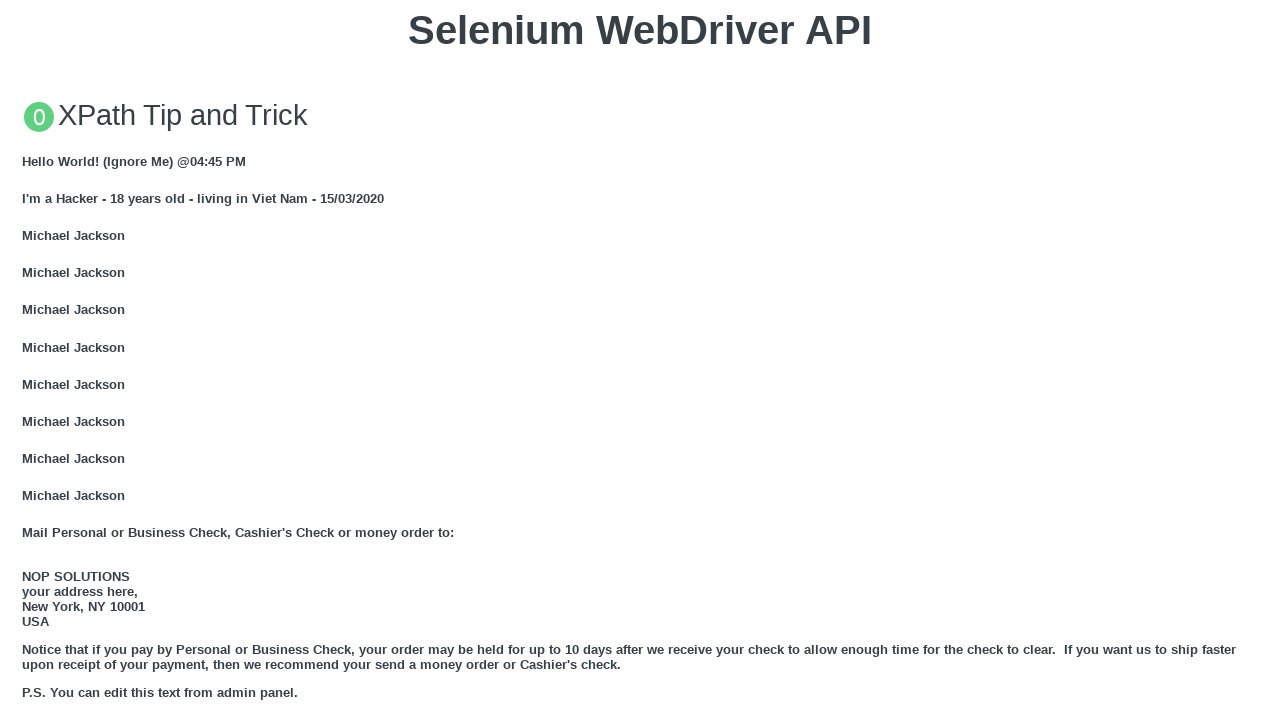

Filled email textbox with 'Automation testing' on input#mail
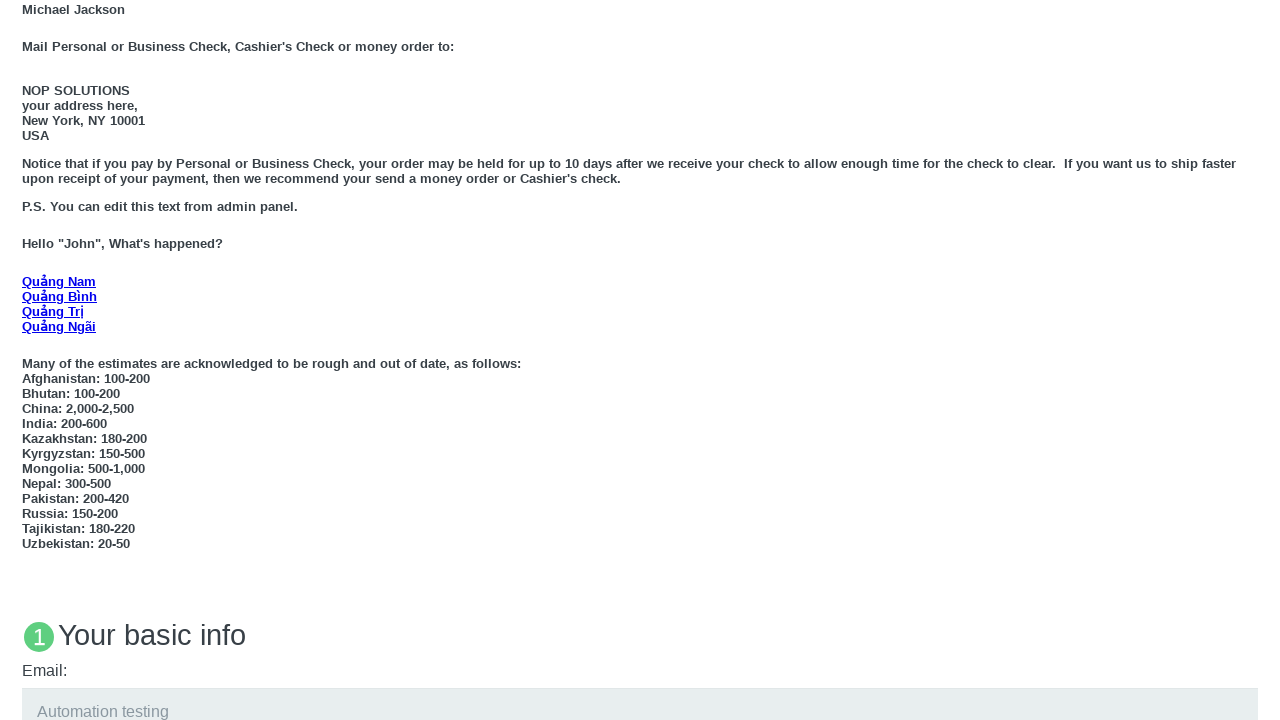

Located age under 18 radio button element
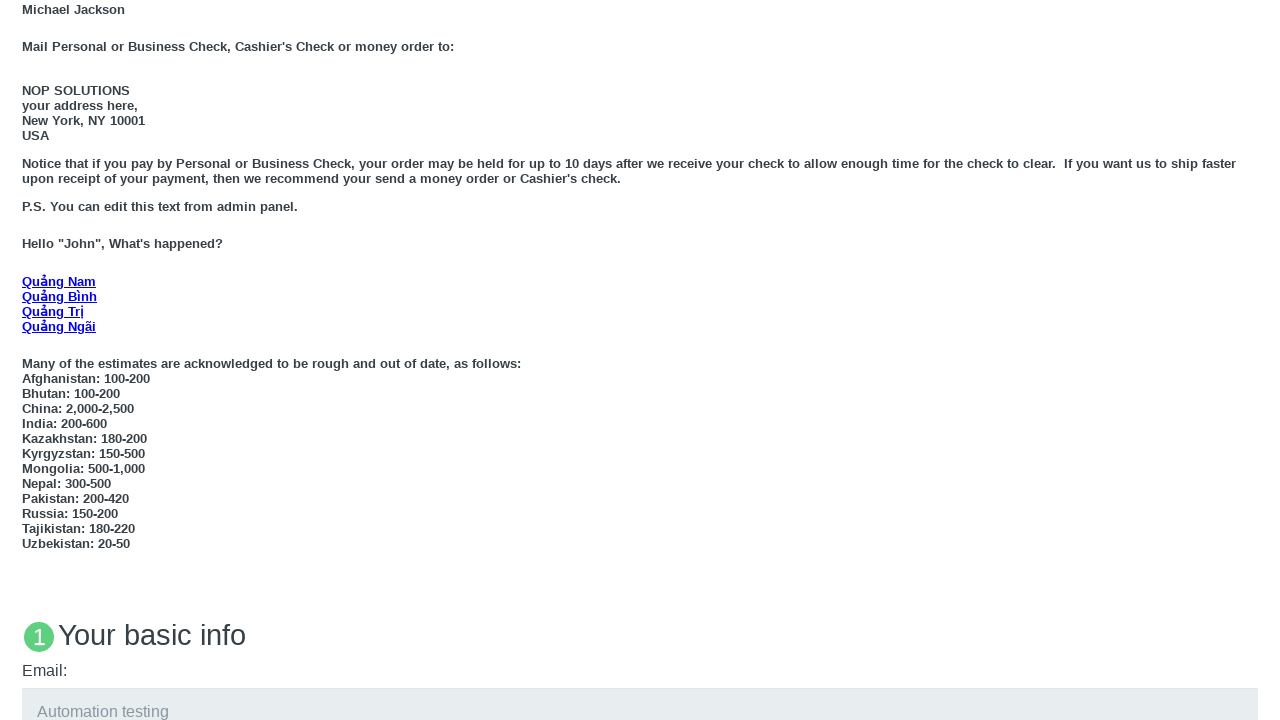

Age under 18 radio button is visible
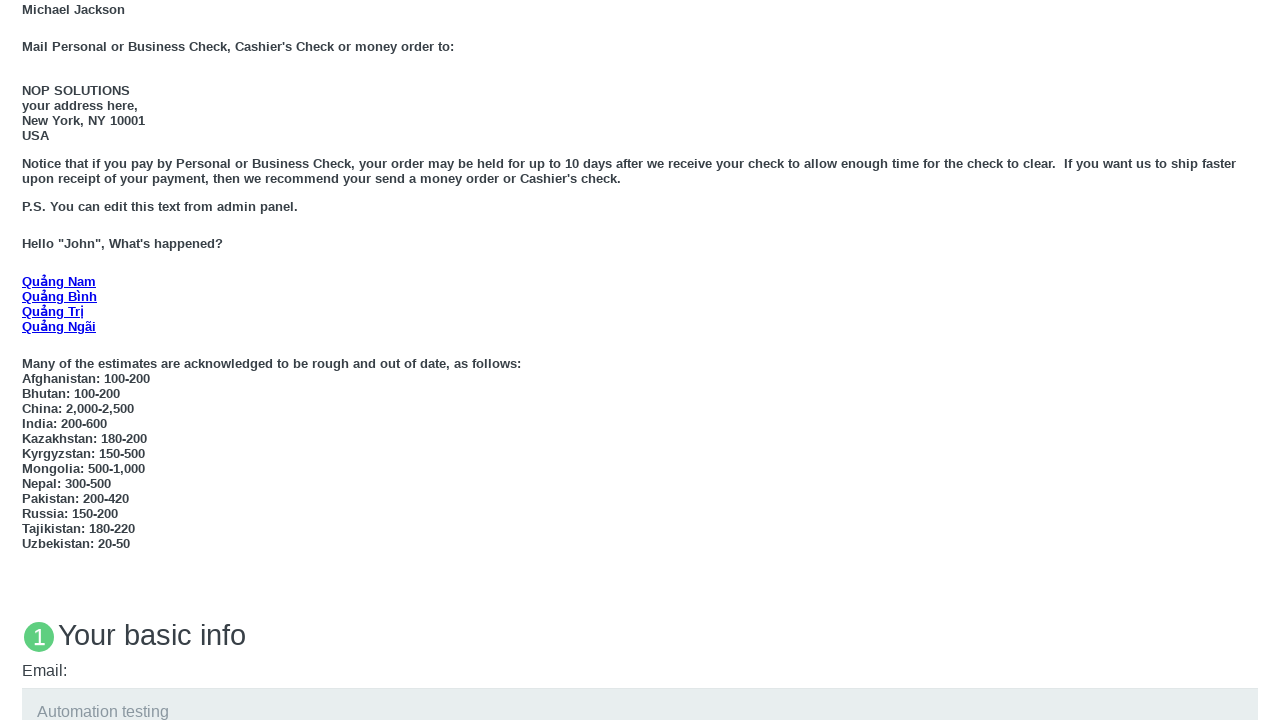

Clicked age under 18 radio button at (28, 360) on input#under_18
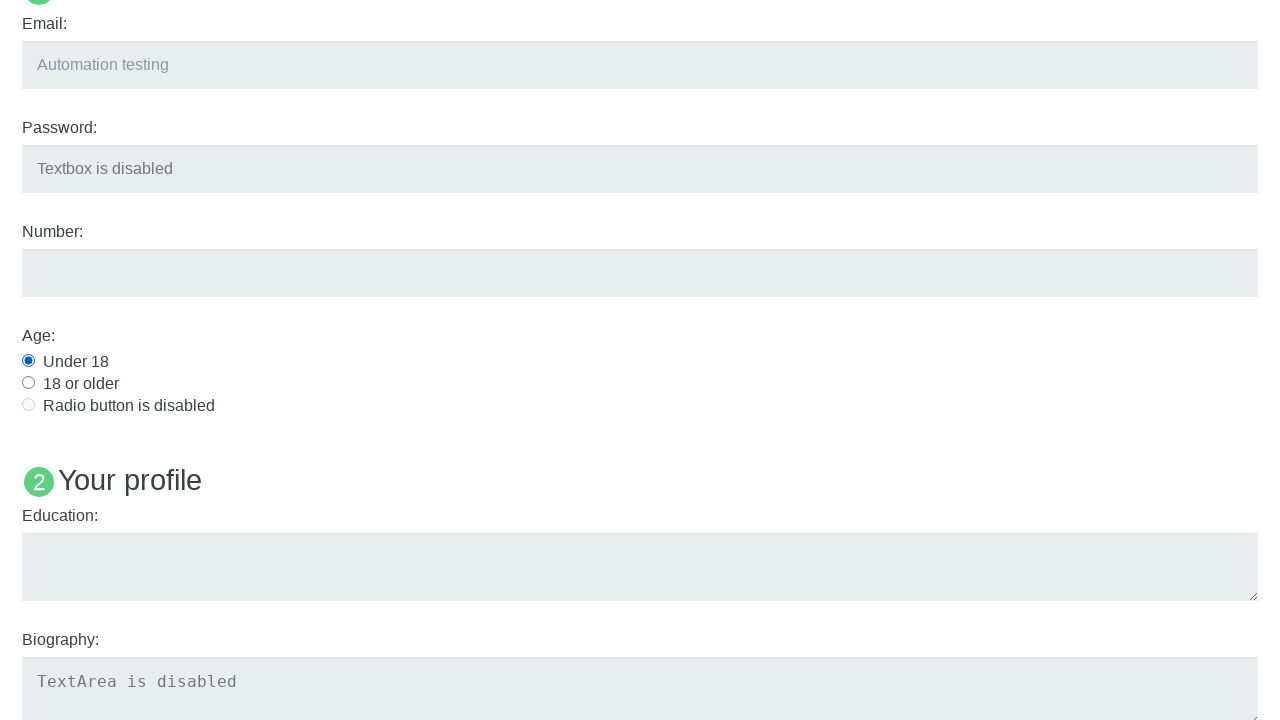

Located education textarea element
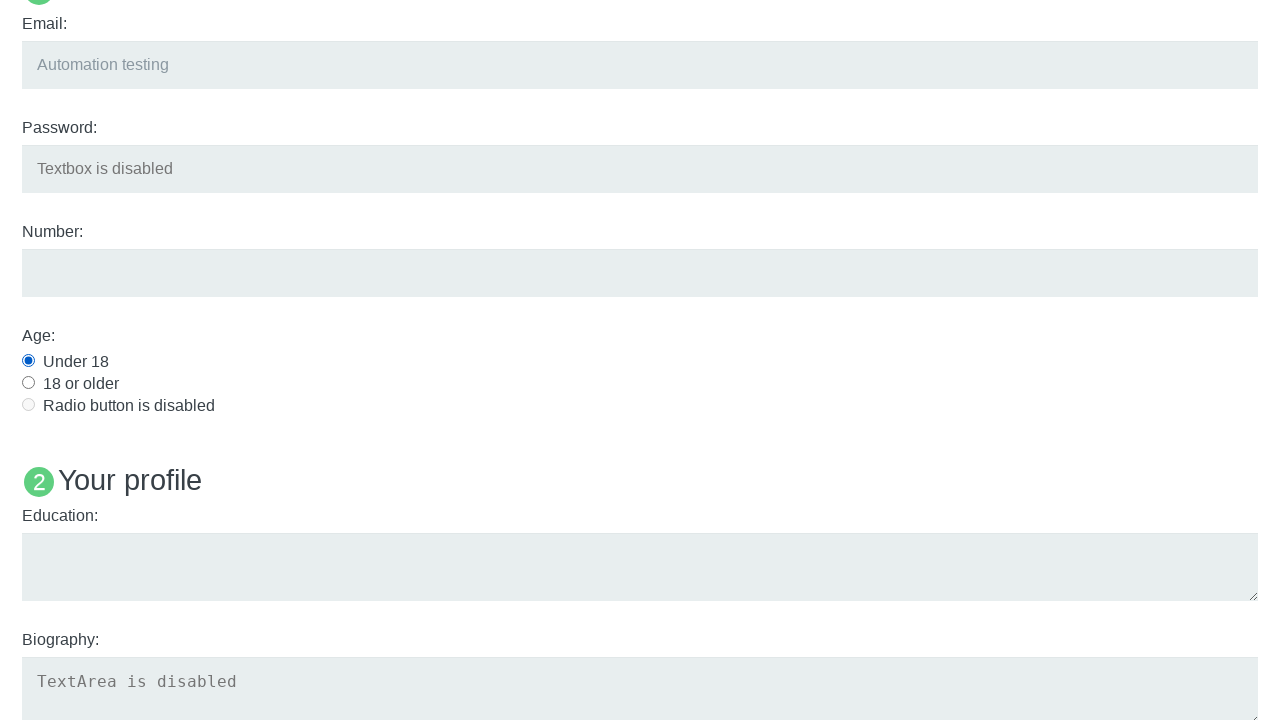

Education textarea is visible
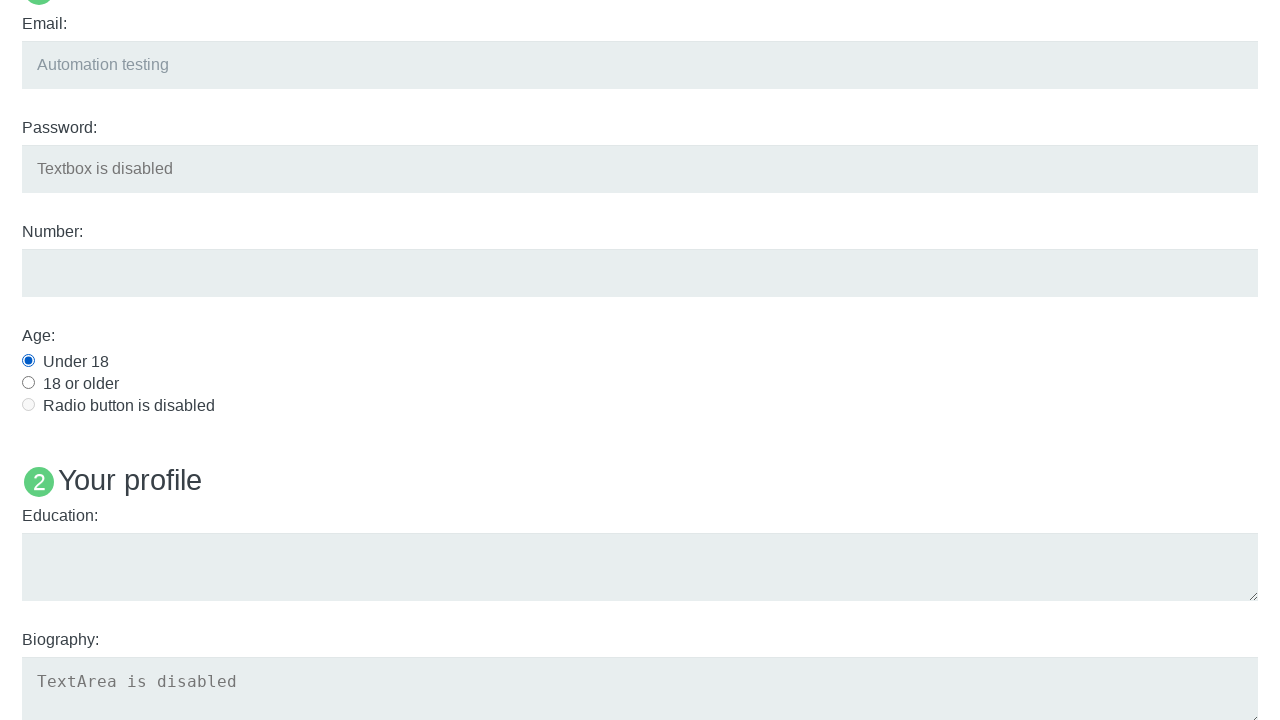

Filled education textarea with 'Sample education text' on textarea#edu
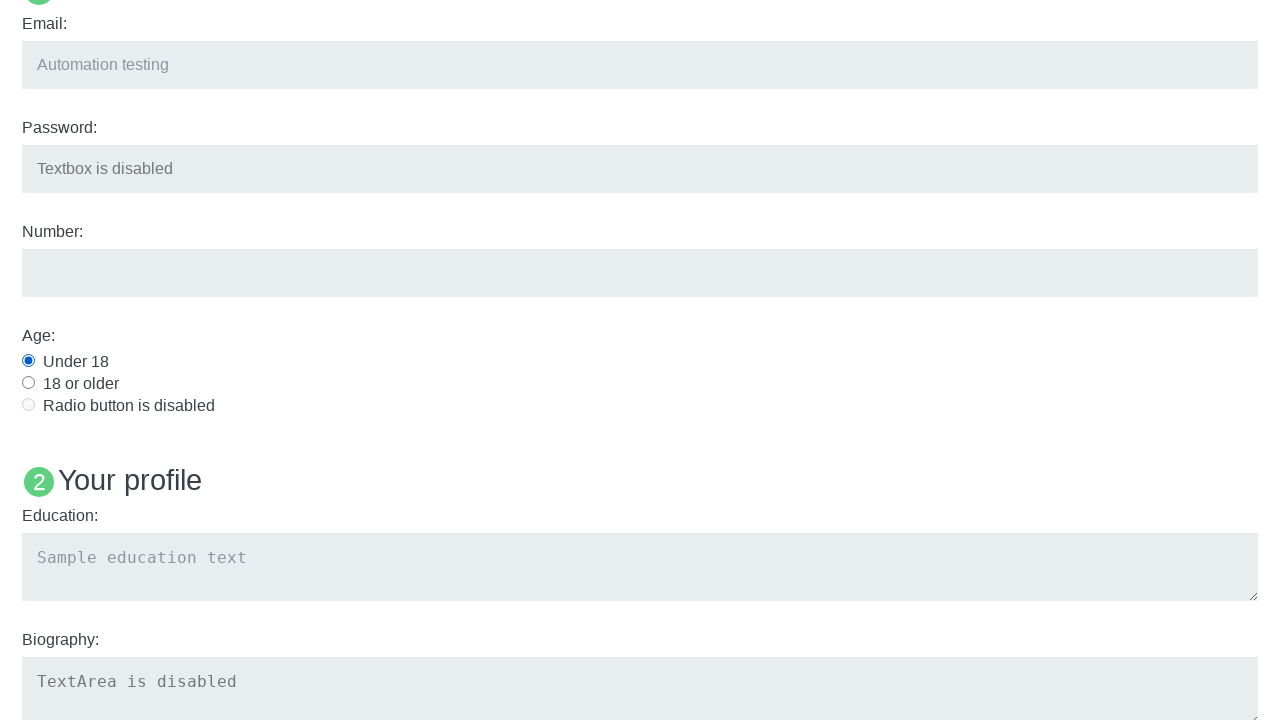

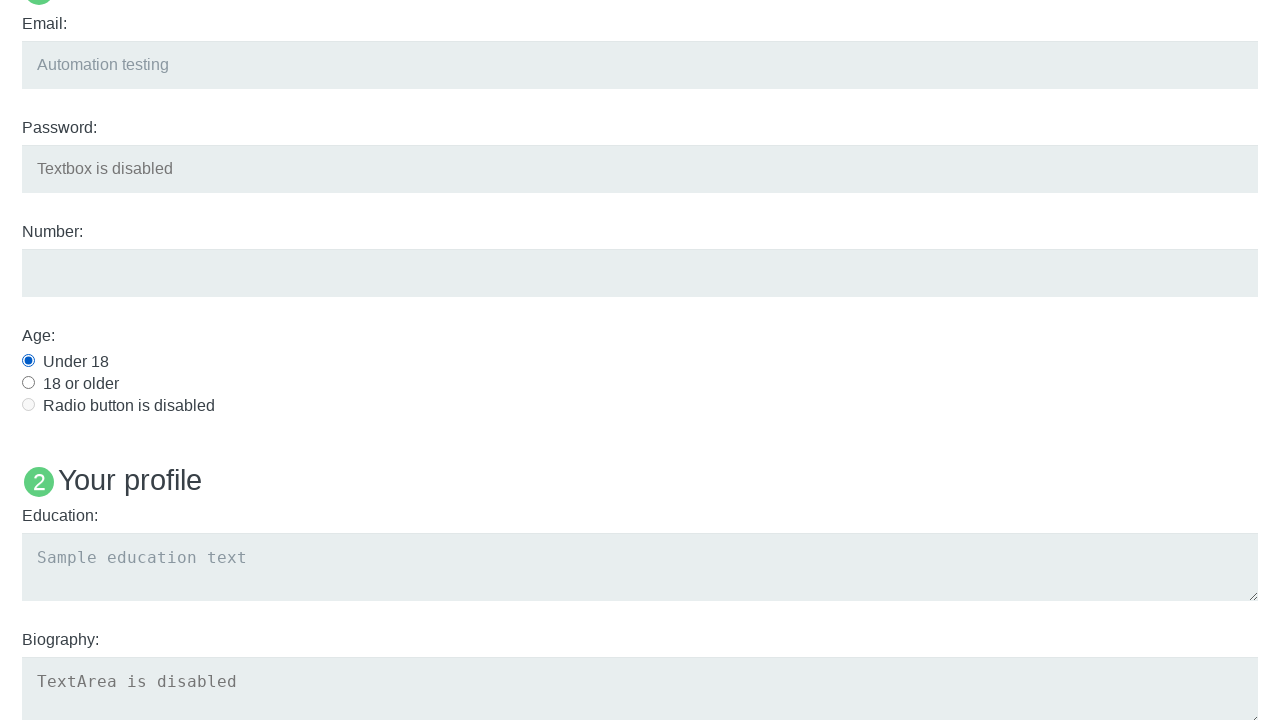